Tests form filling by entering values into all input fields on the page and clicking the submit button using XPath selector

Starting URL: http://suninjuly.github.io/find_xpath_form

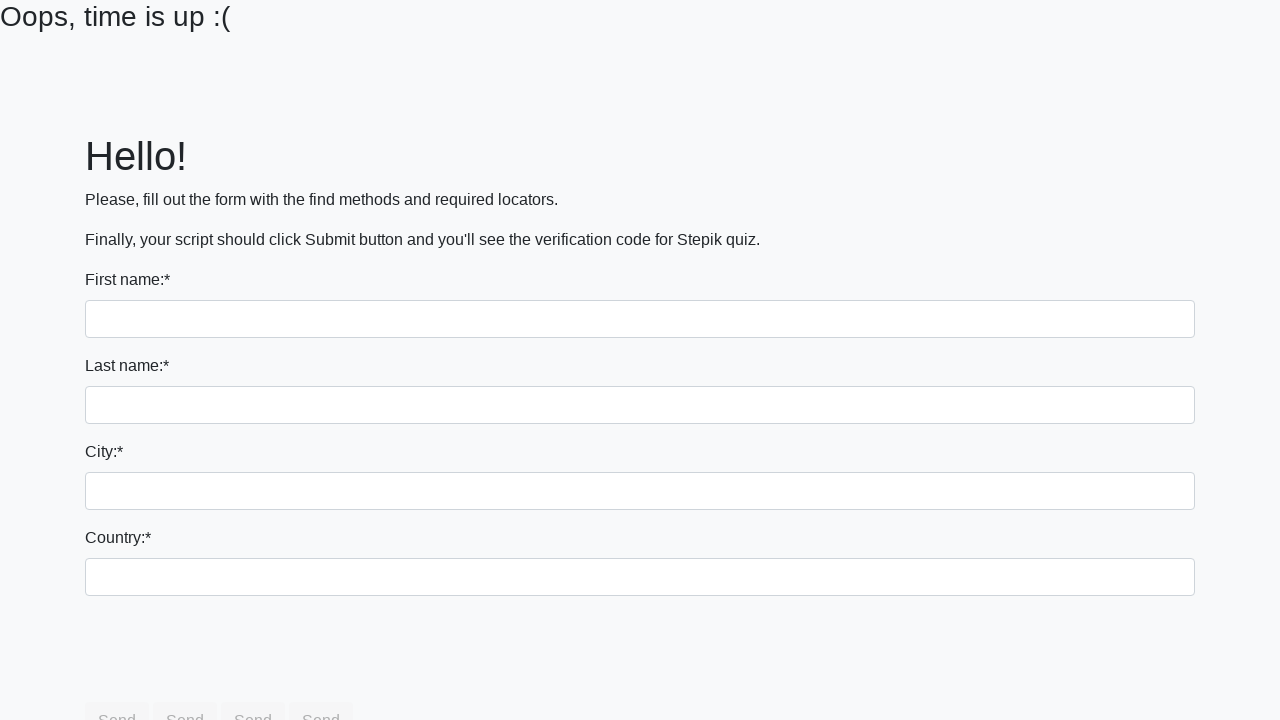

Navigated to form page
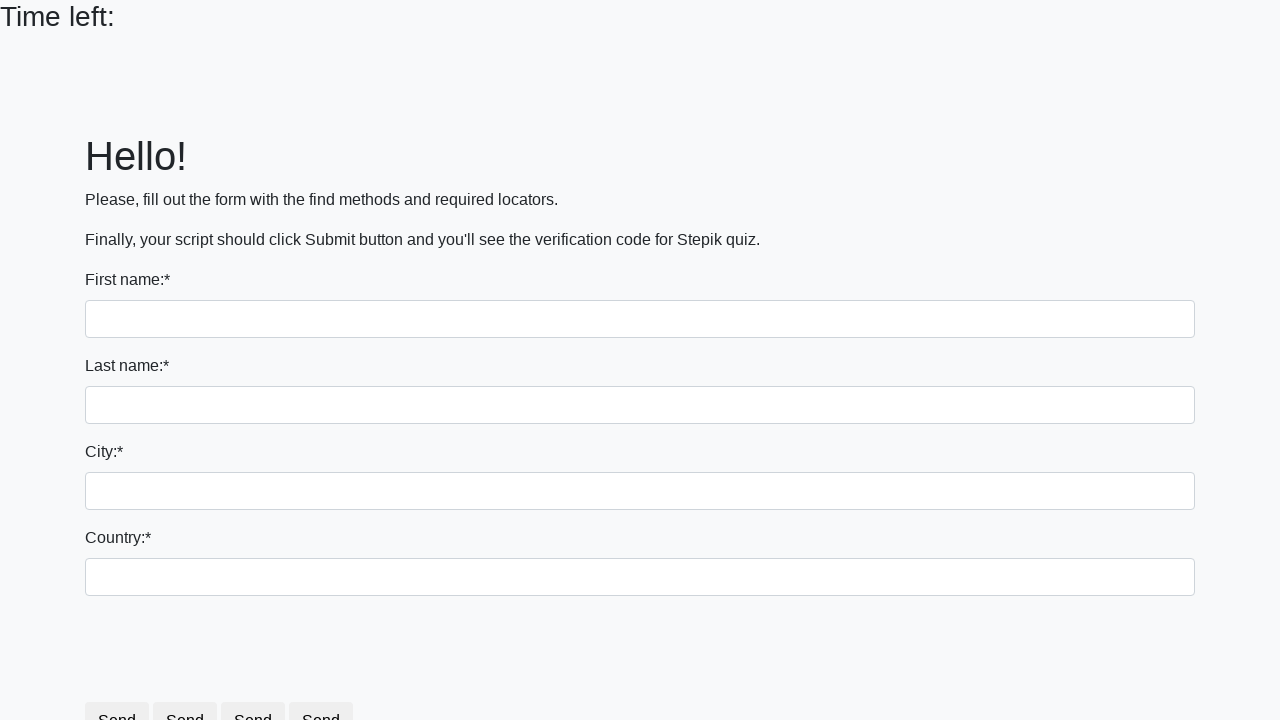

Filled input field with 'test_value_2024' on input >> nth=0
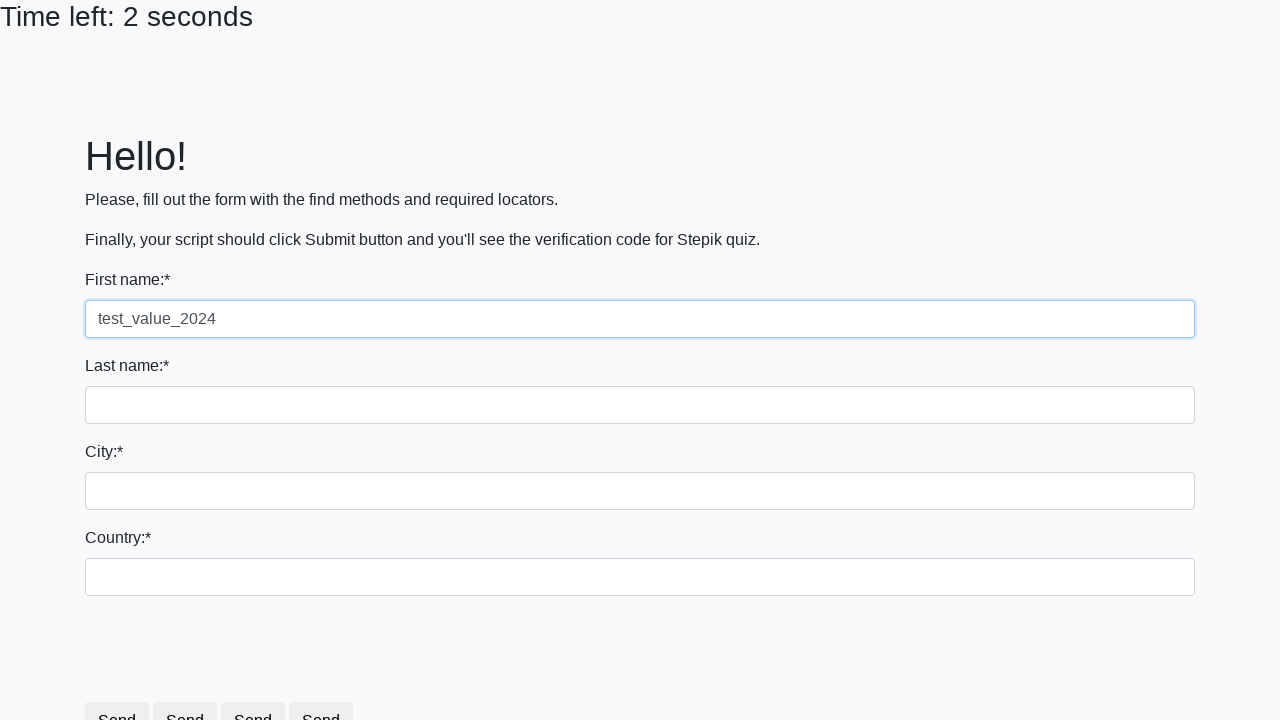

Filled input field with 'test_value_2024' on input >> nth=1
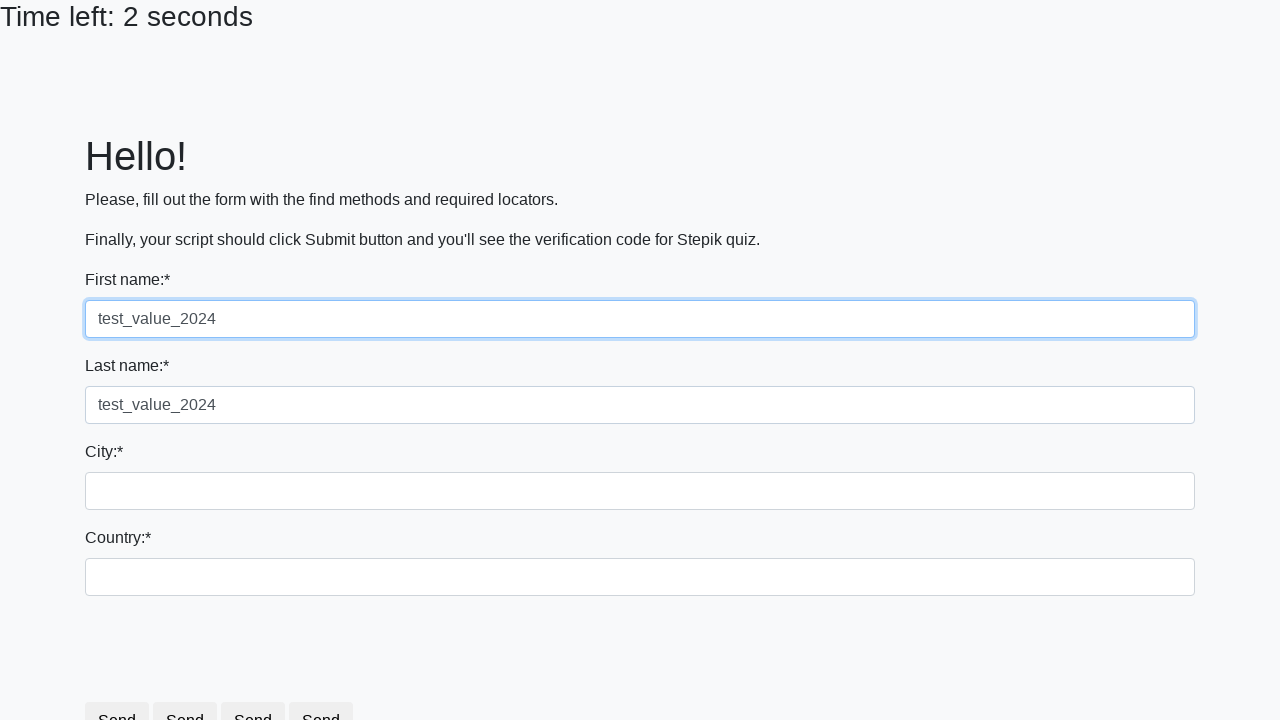

Filled input field with 'test_value_2024' on input >> nth=2
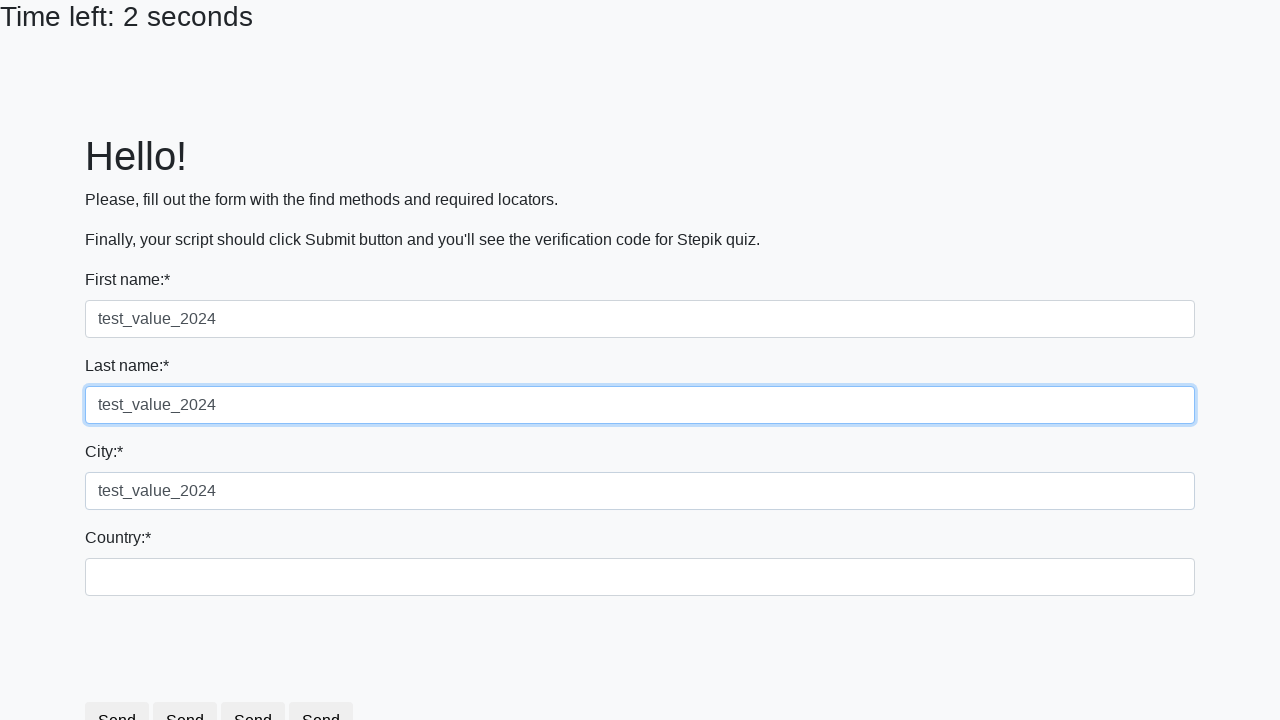

Filled input field with 'test_value_2024' on input >> nth=3
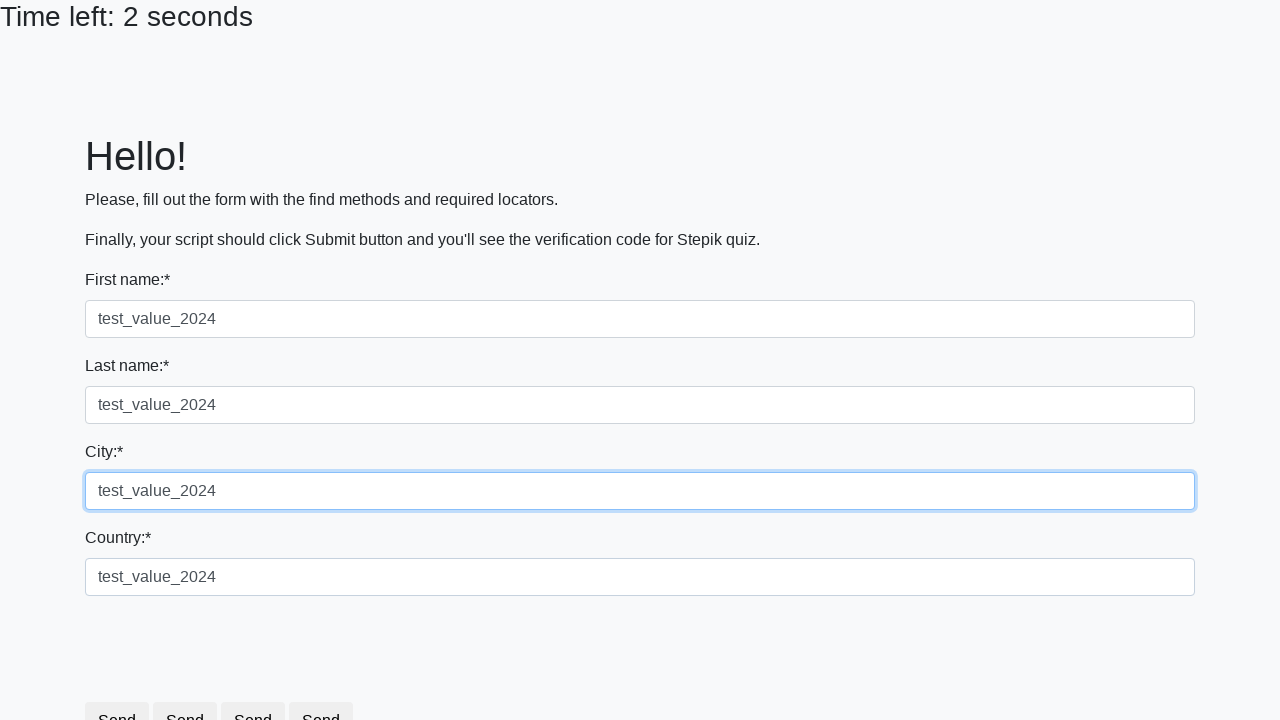

Clicked submit button using XPath selector at (259, 685) on xpath=/html/body/div/form/div[6]/button[3]
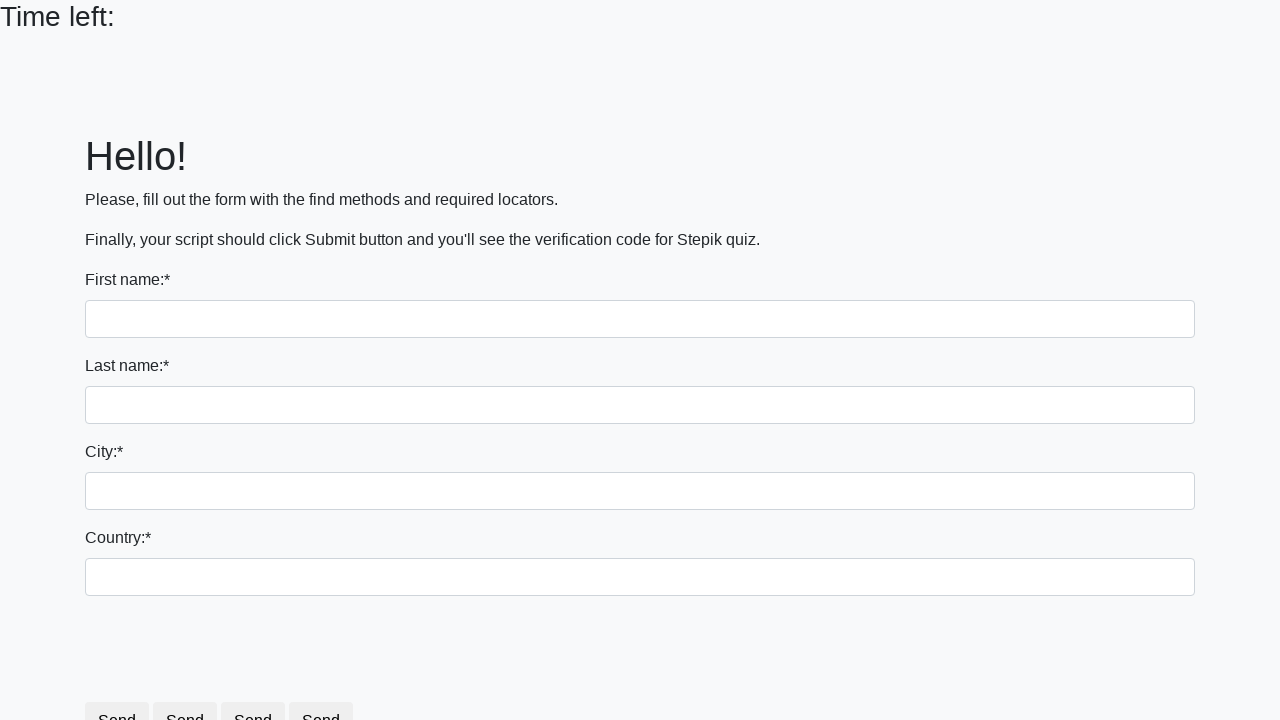

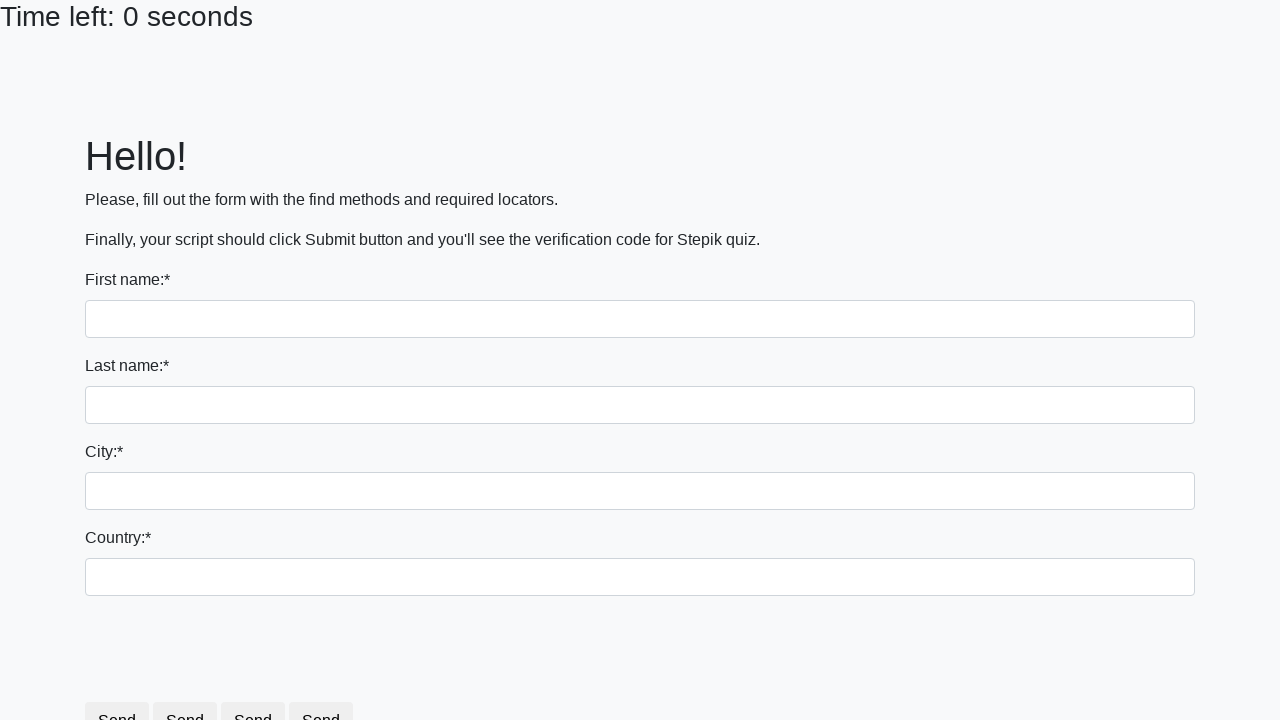